Tests context menu by right-clicking on the hot-spot element and verifying alert appears

Starting URL: https://the-internet.herokuapp.com/

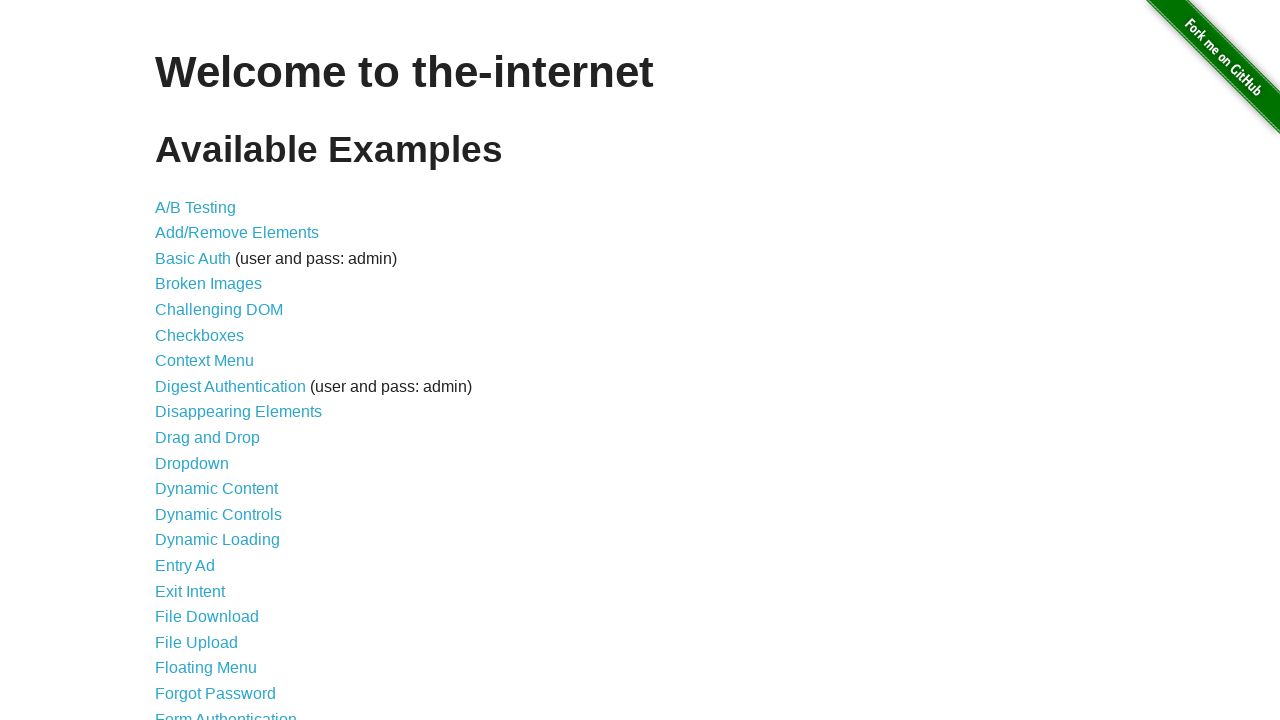

Clicked on Context Menu link at (204, 361) on xpath=//a[text()='Context Menu']
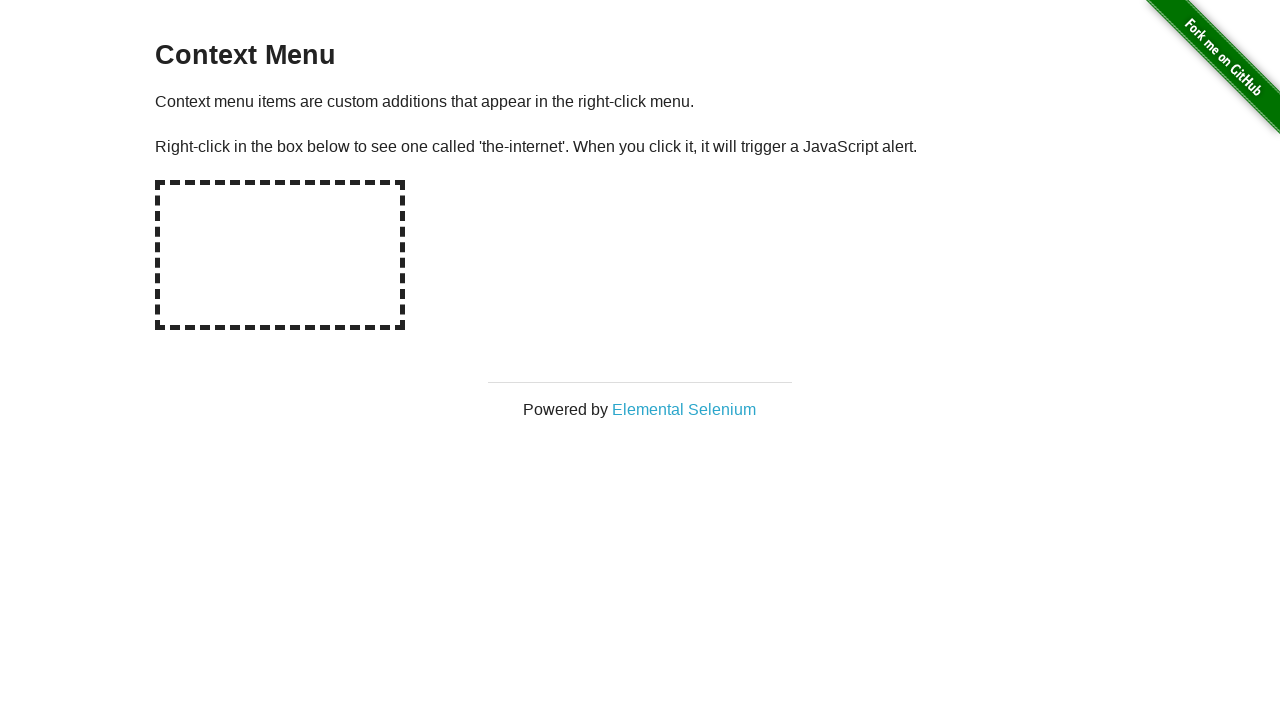

Right-clicked on the hot-spot element to trigger context menu at (280, 255) on #hot-spot
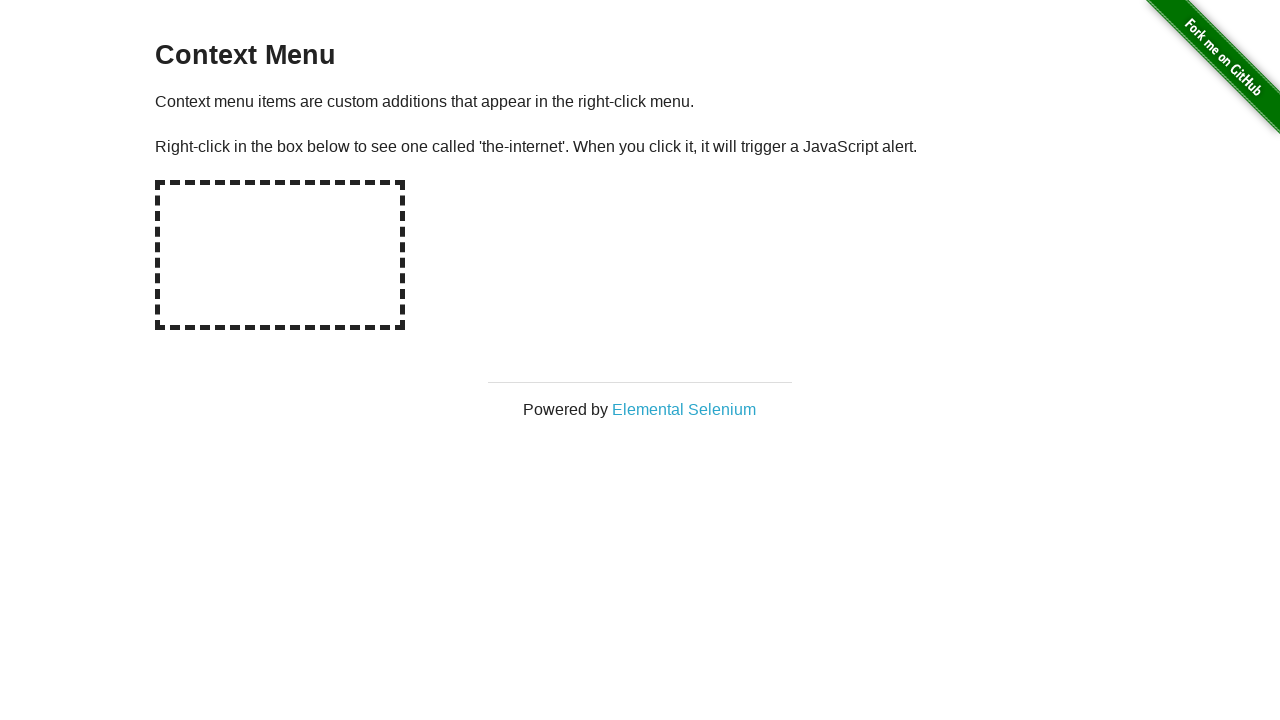

Set up dialog handler to intercept alert
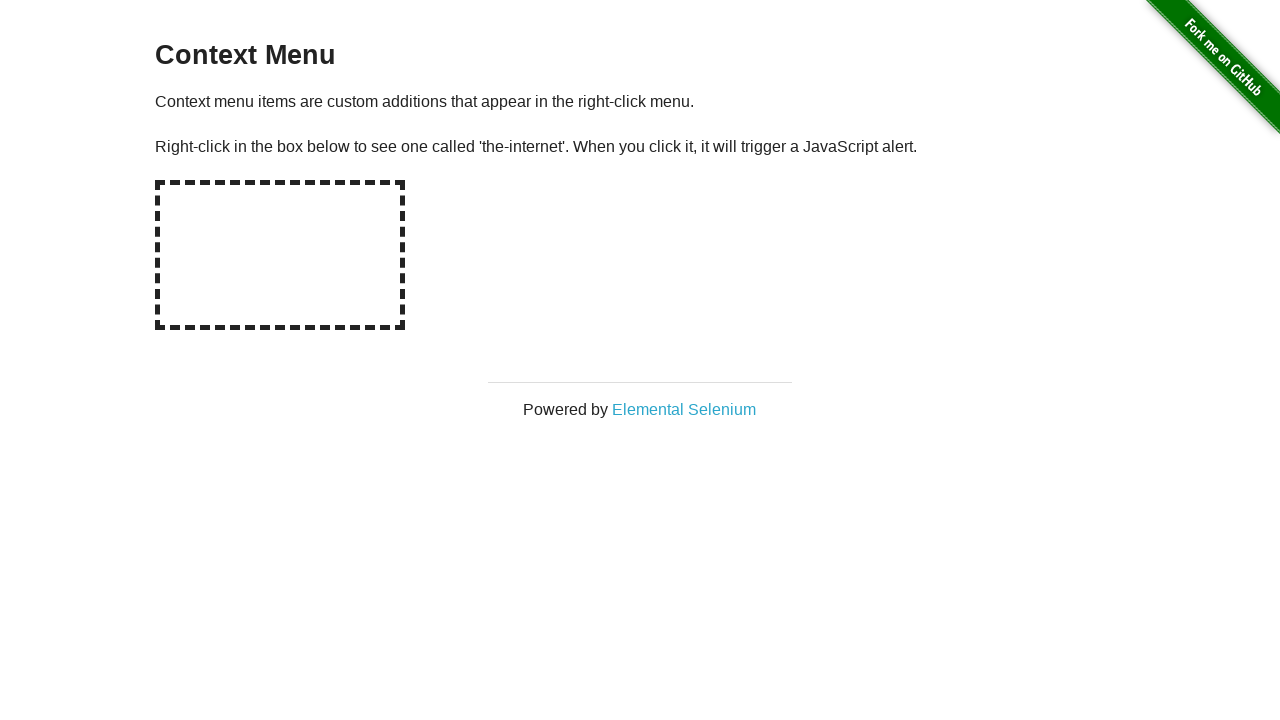

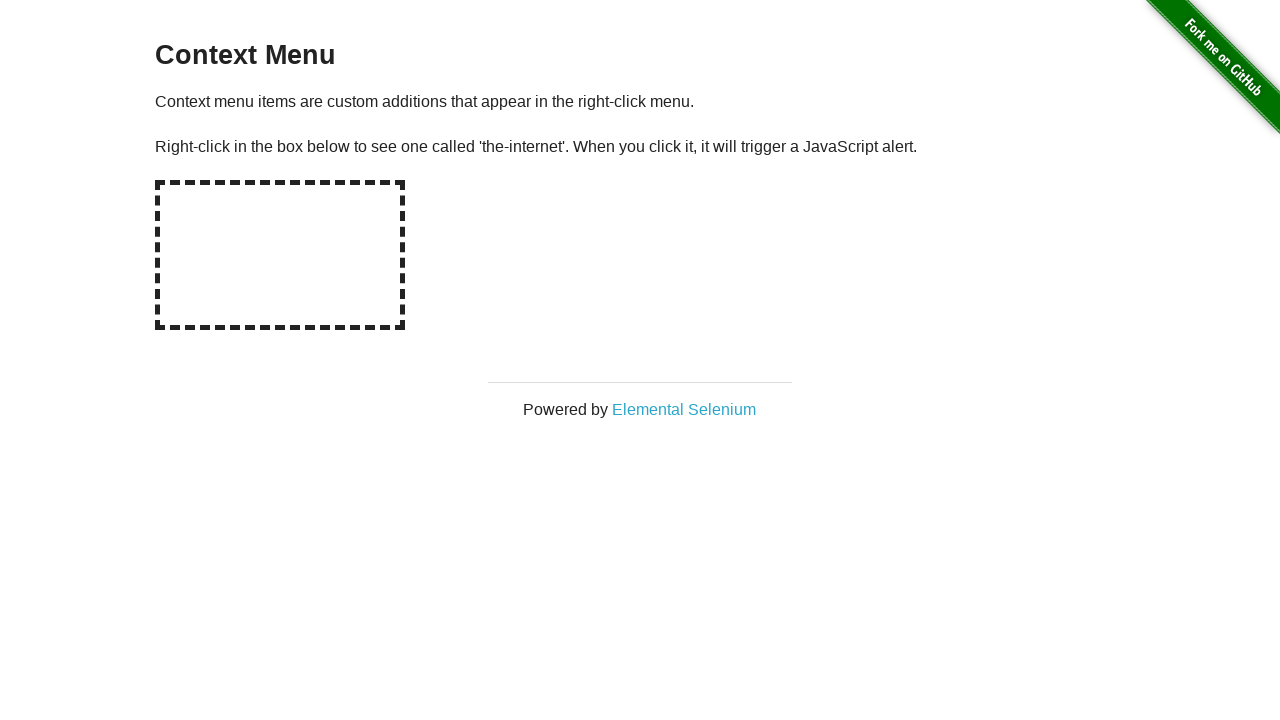